Tests JavaScript prompt dialog interaction by clicking a button to trigger a prompt, entering text into the prompt, and accepting it.

Starting URL: https://www.hyrtutorials.com/p/alertsdemo.html

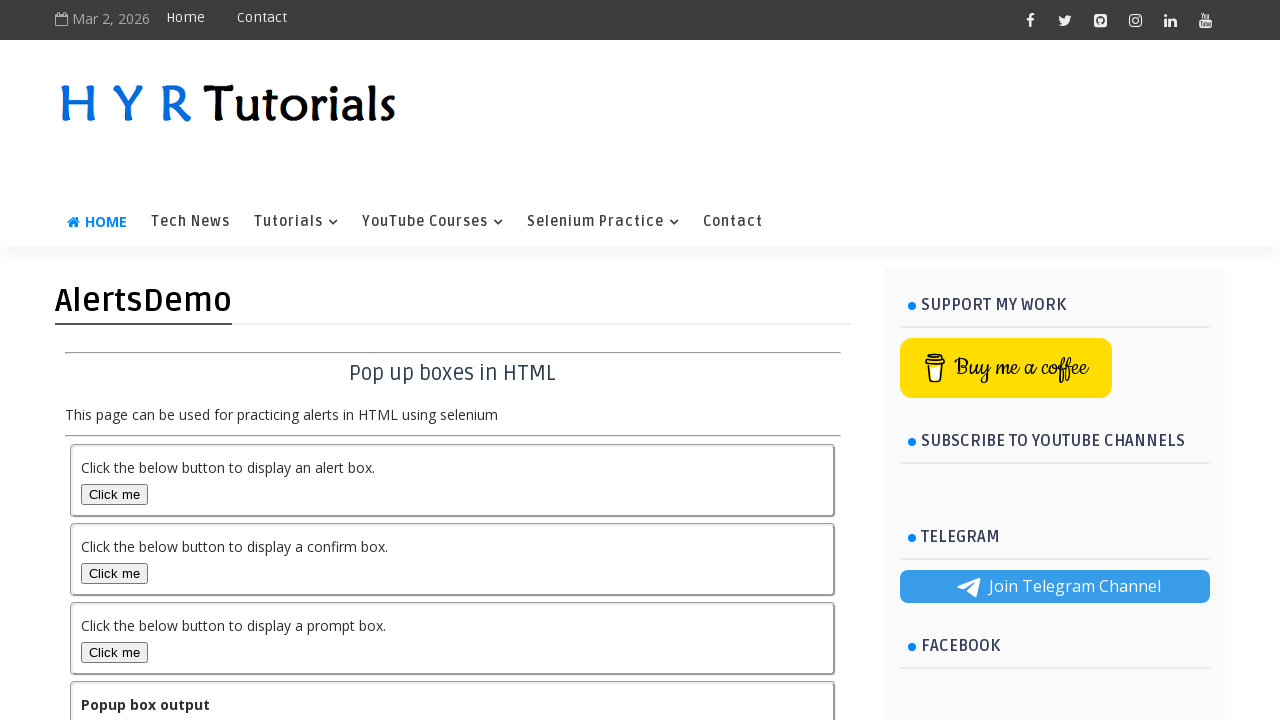

Set viewport size to 1920x1080
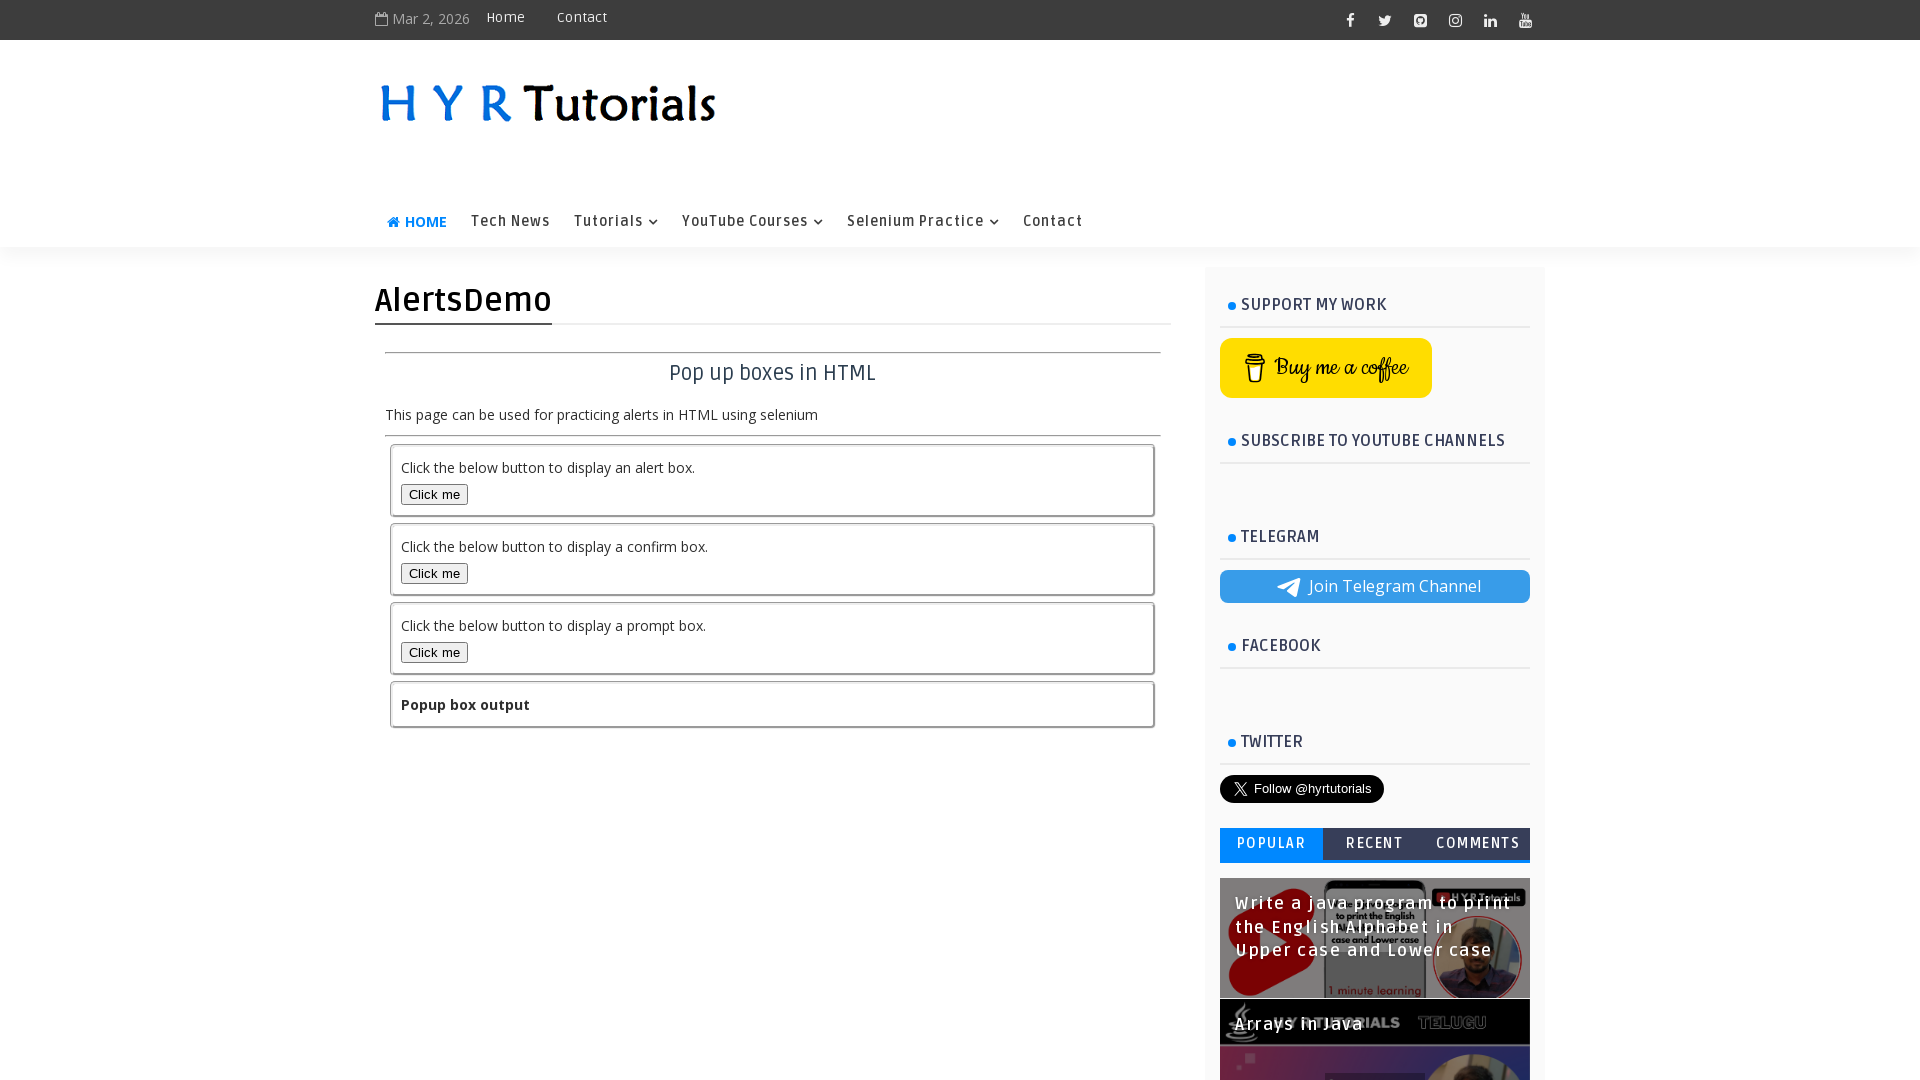

Dialog handler registered to accept prompts with 'Arun'
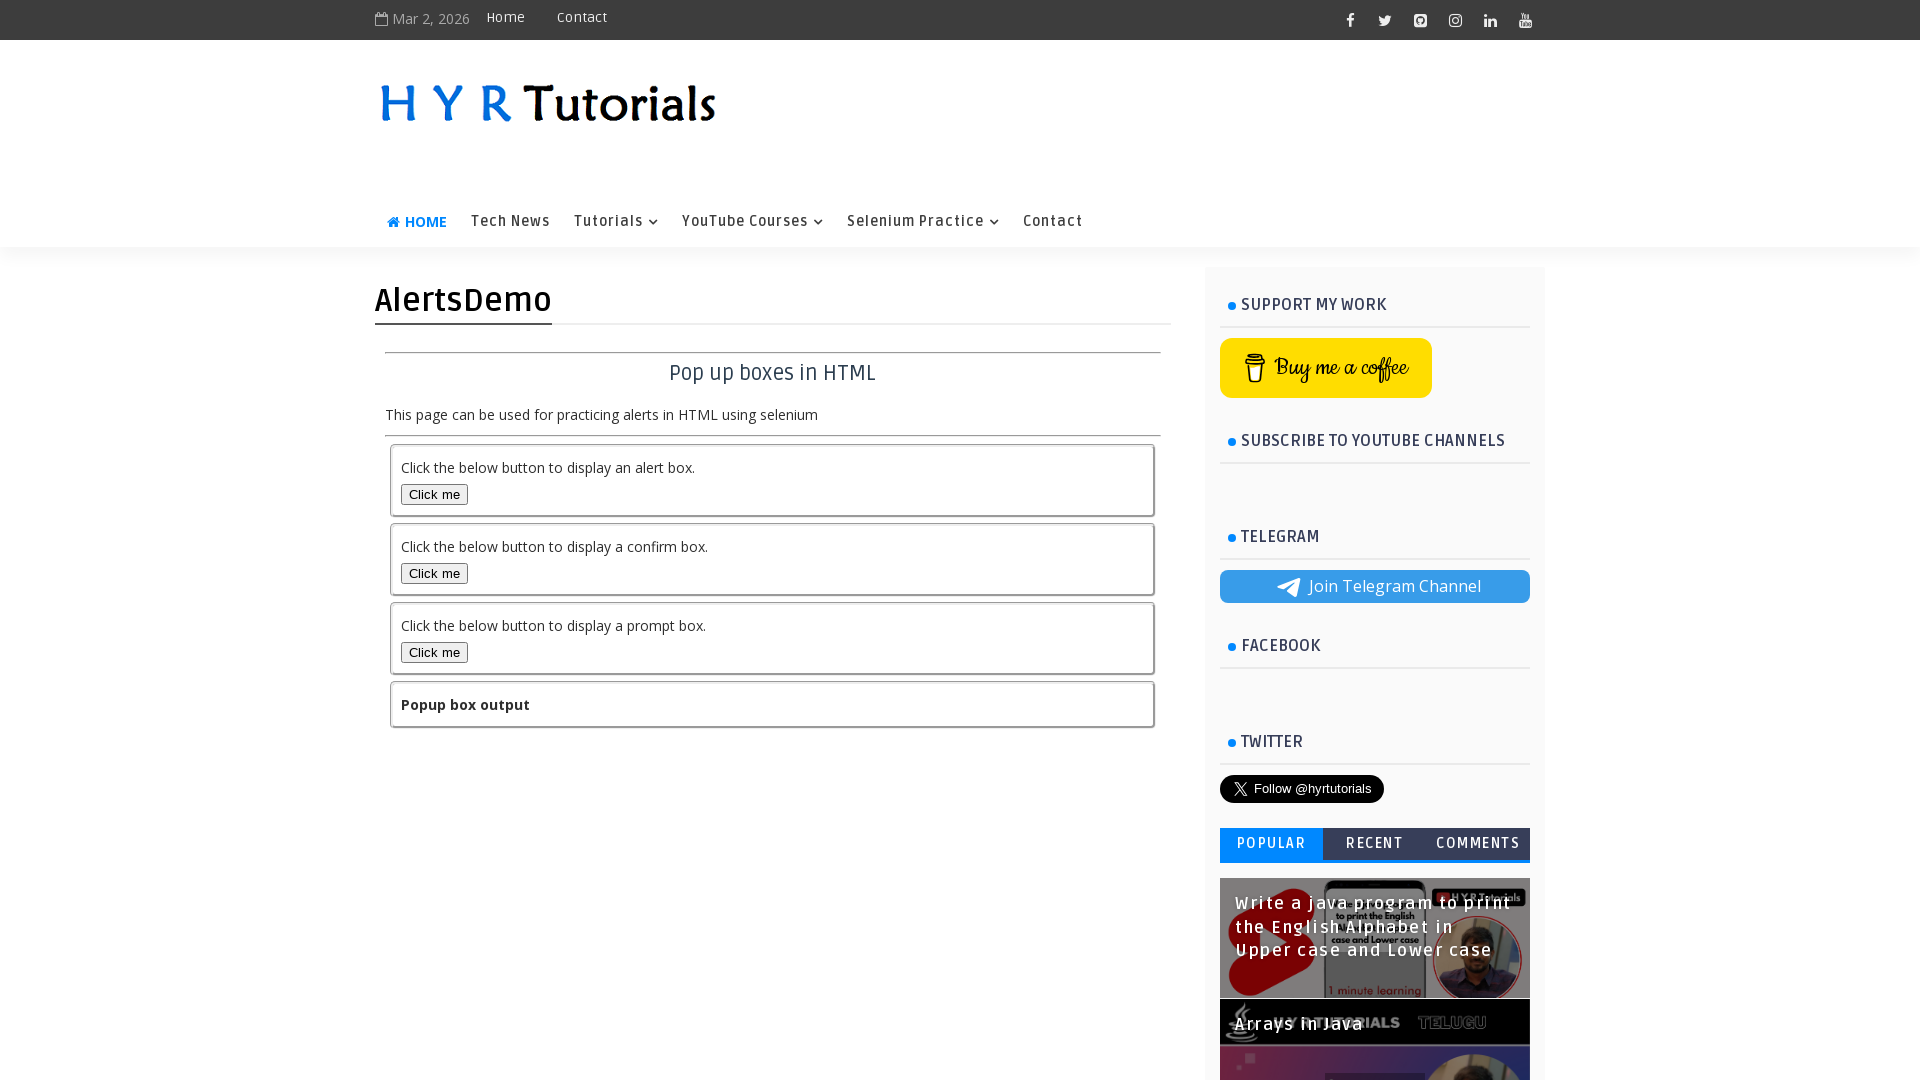

Clicked prompt box button to trigger JavaScript prompt dialog at (434, 652) on #promptBox
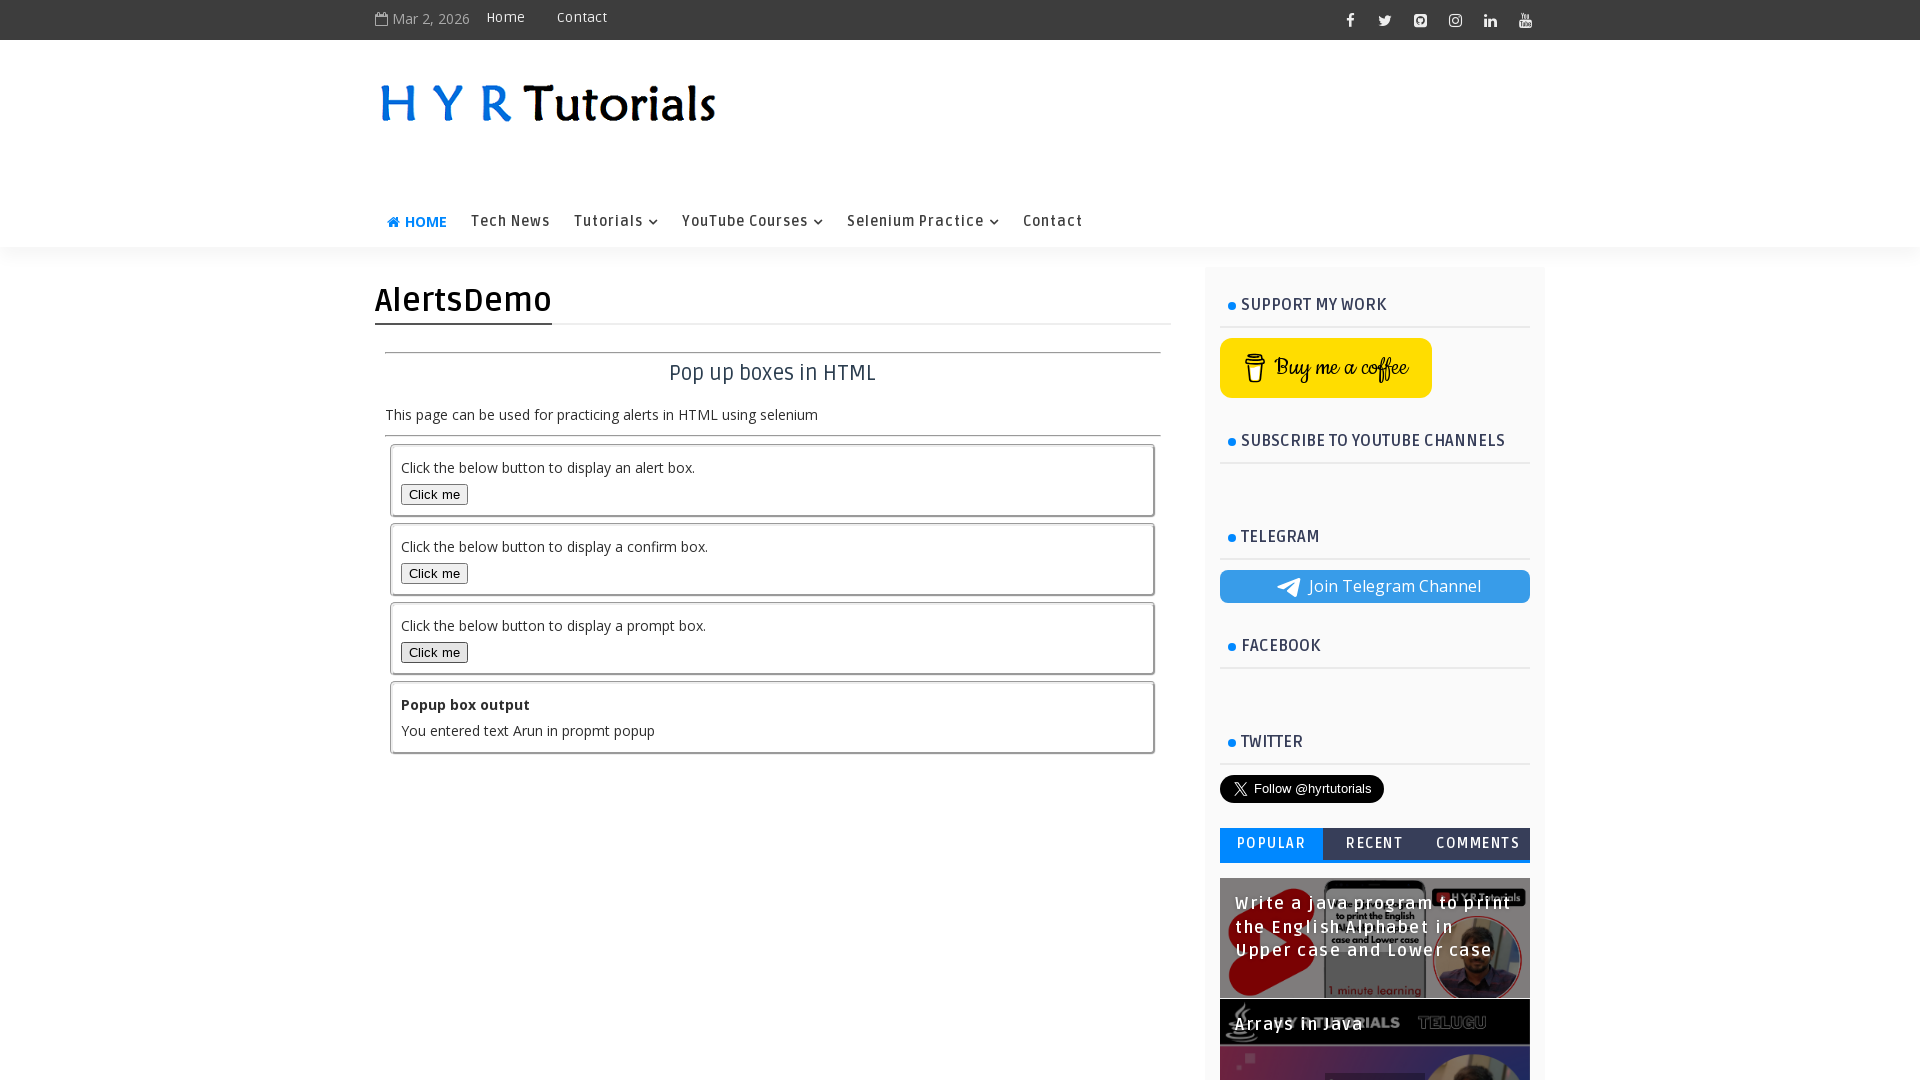

Waited 2 seconds for dialog interaction to complete
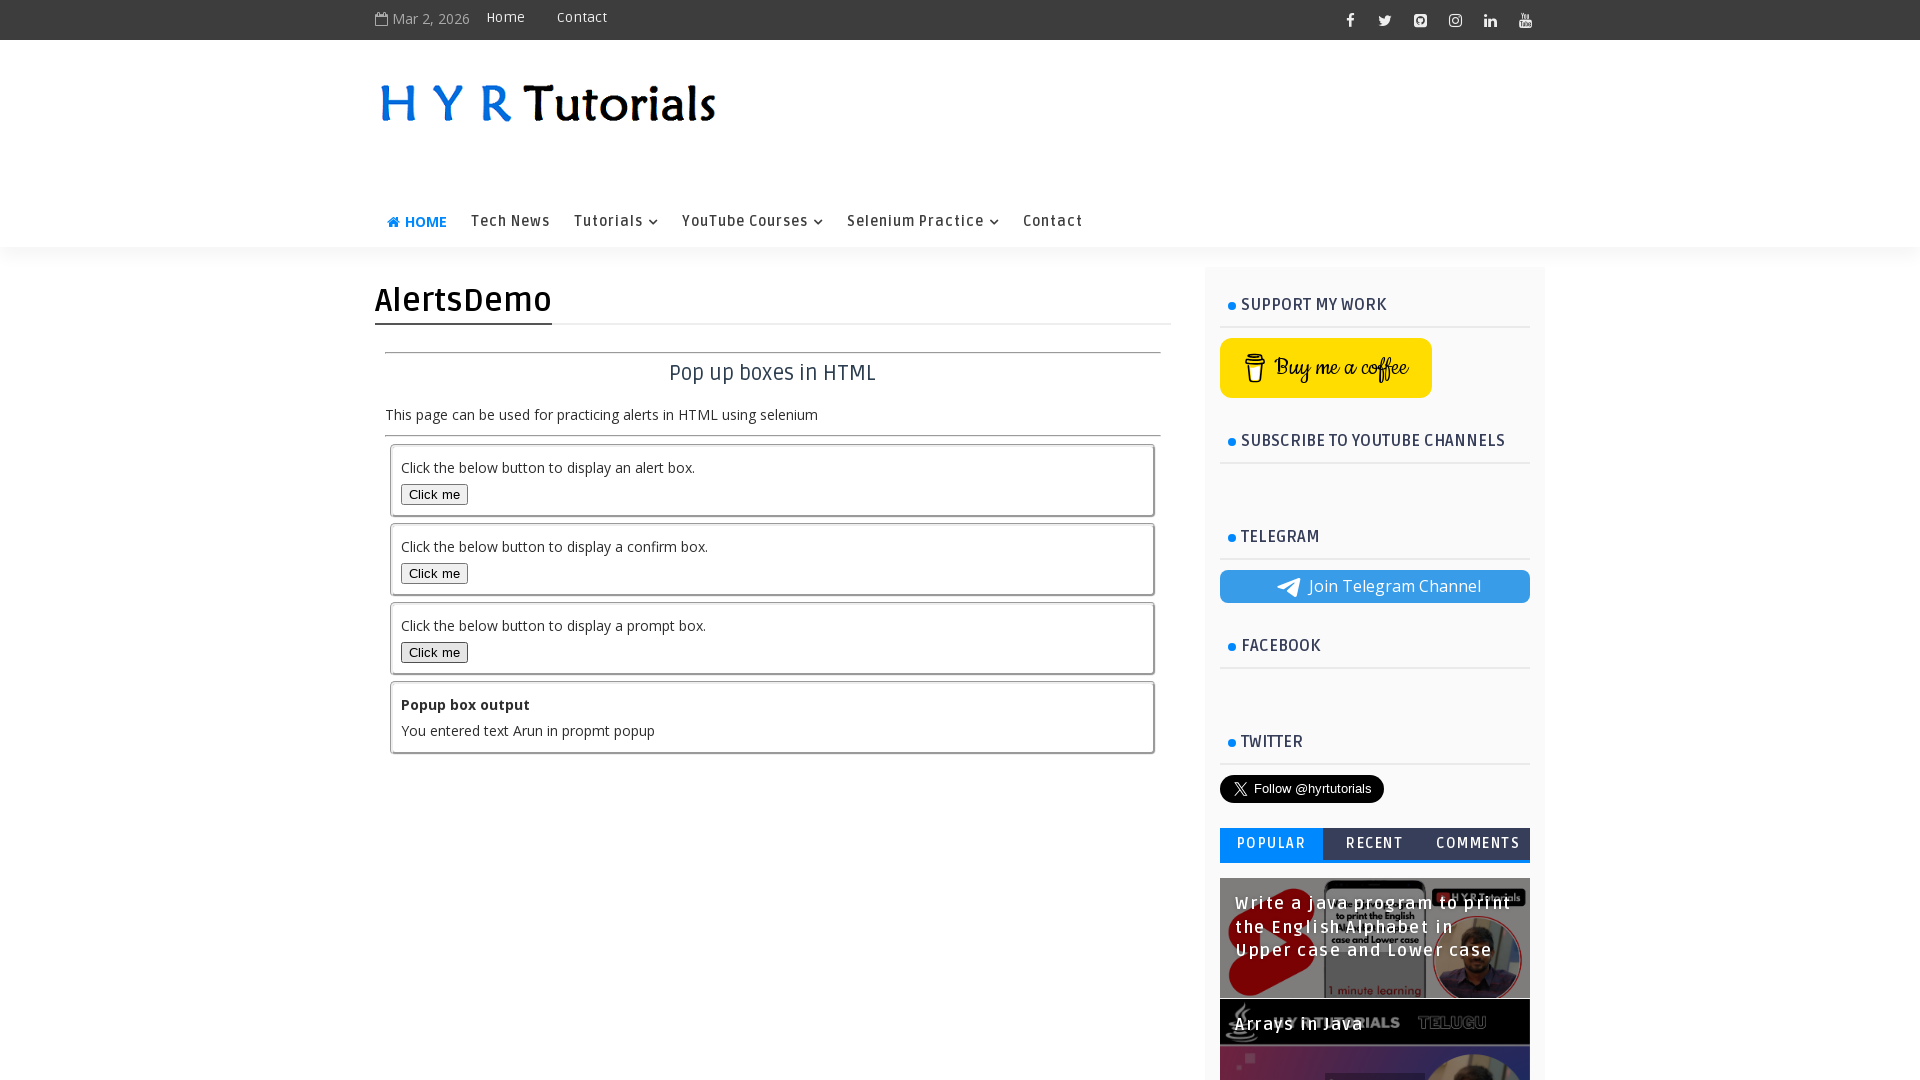

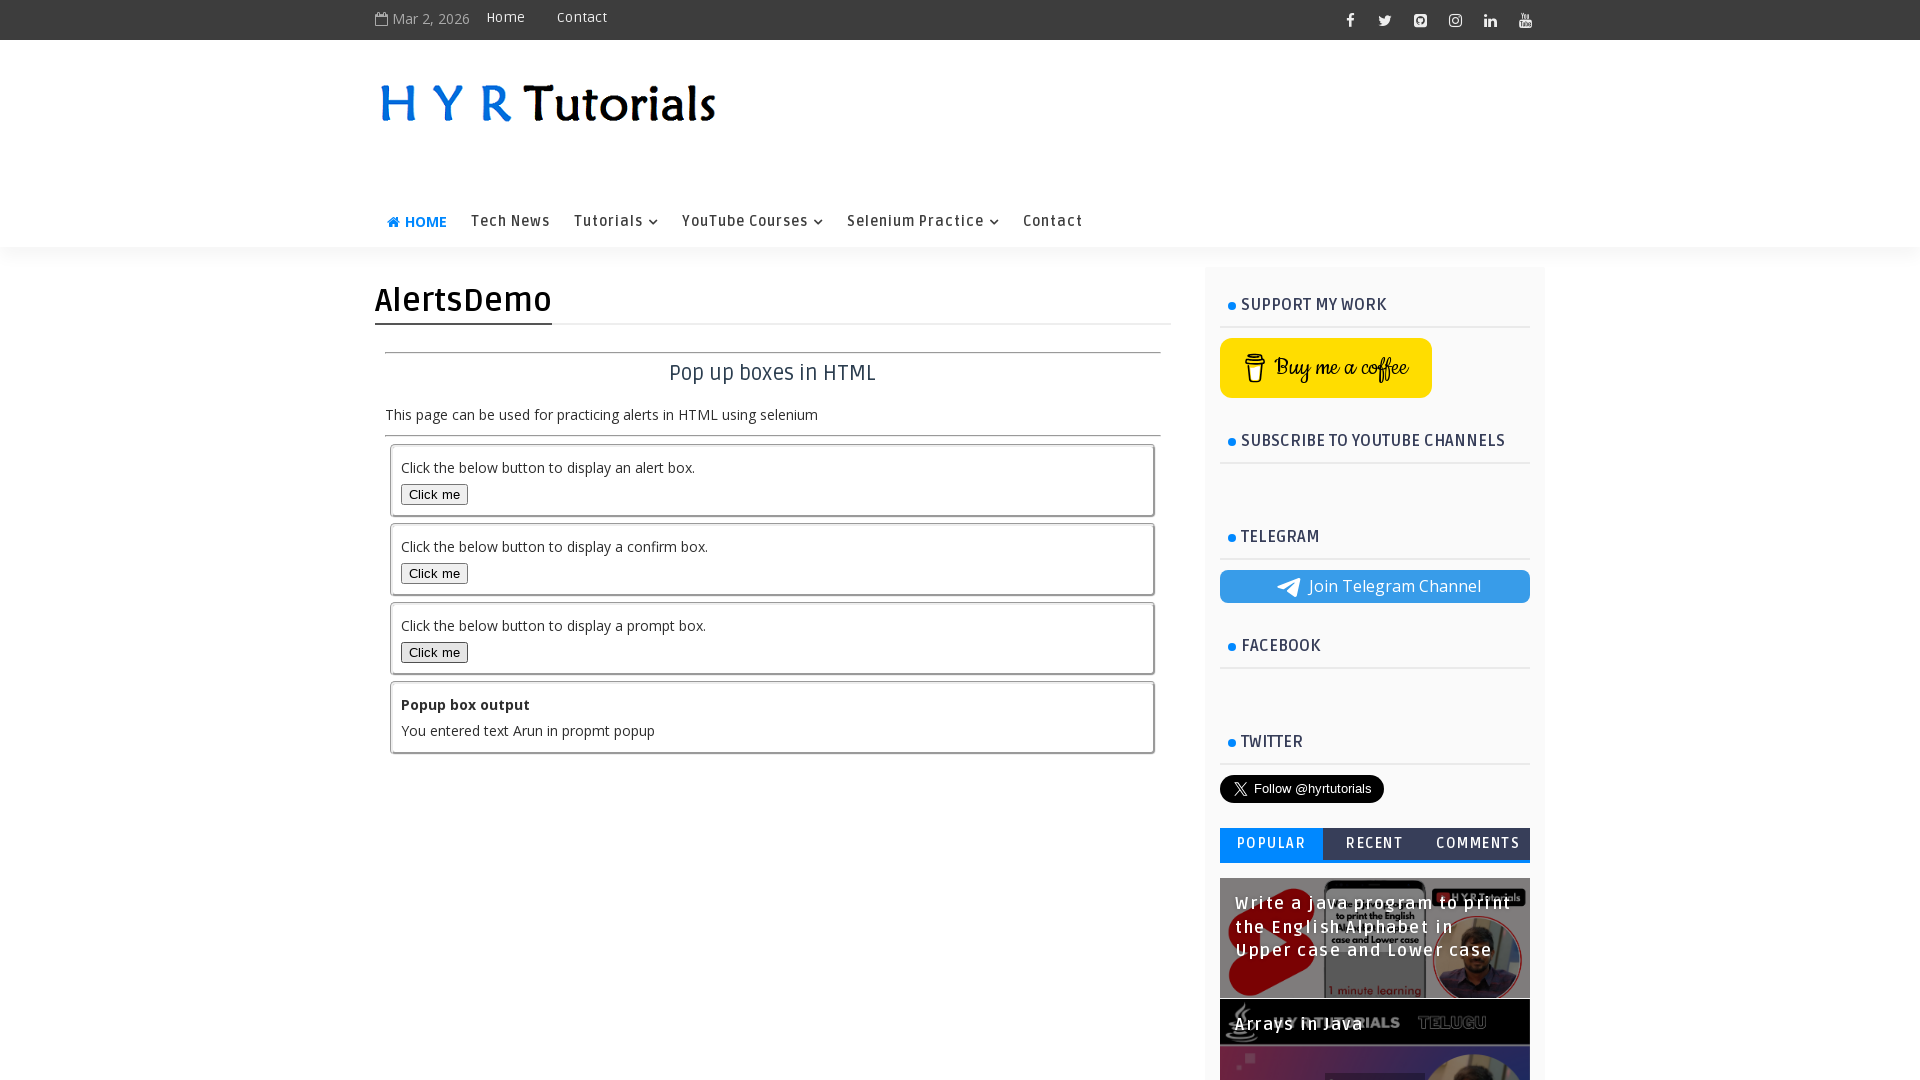